Tests that the Gemini AI model responds to a message by selecting the Gemini option, sending a message about AI, and verifying a response is received.

Starting URL: https://lab8chatbot.netlify.app/

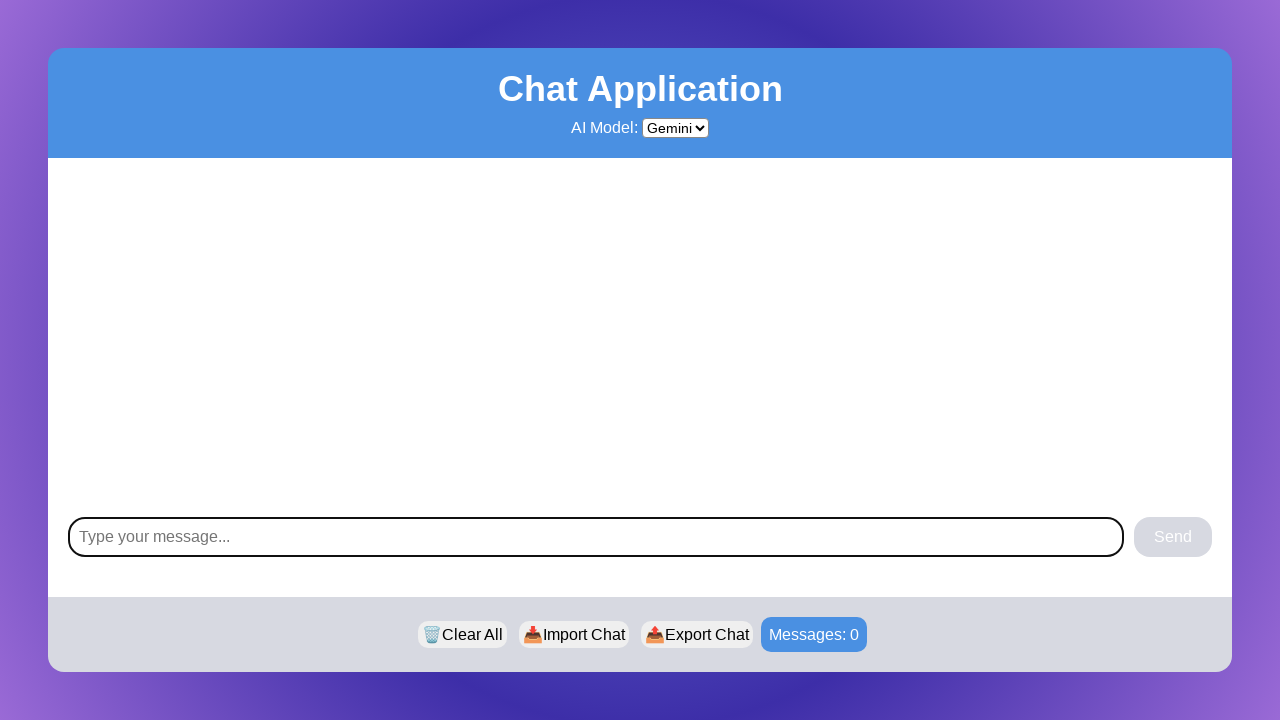

Located chat-view component
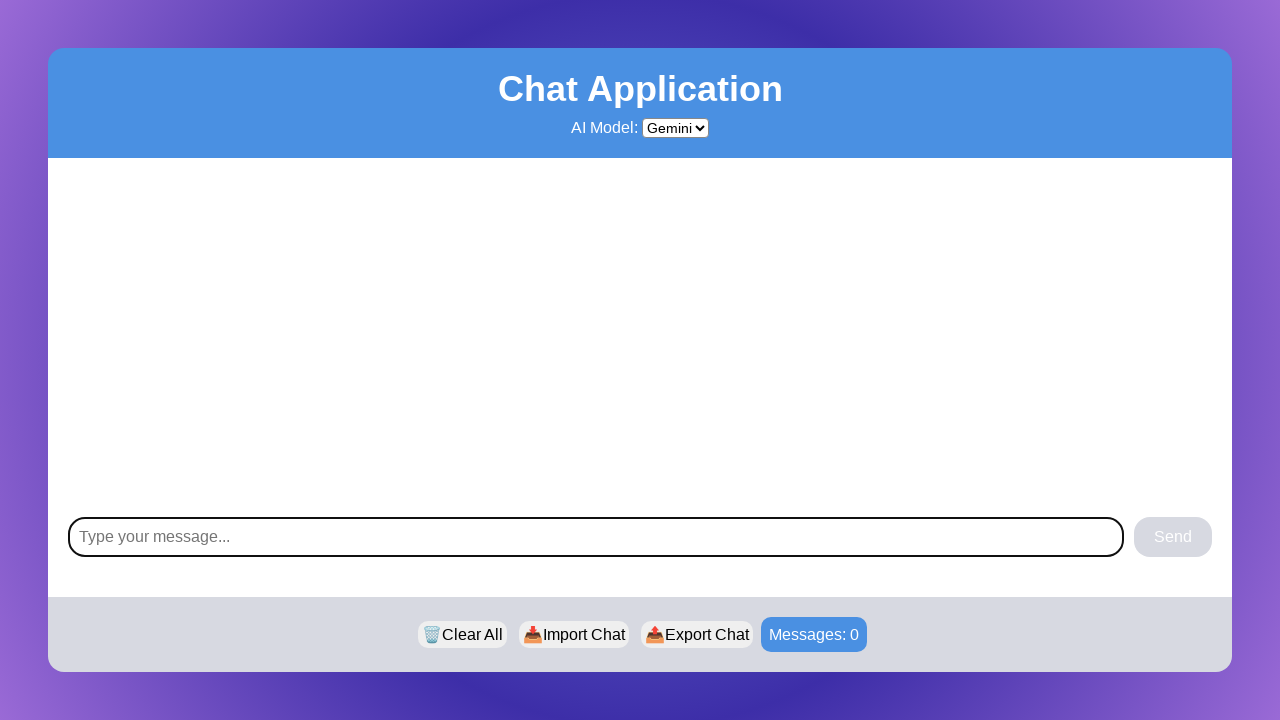

Selected Gemini model from dropdown on chat-view >> #bot-services
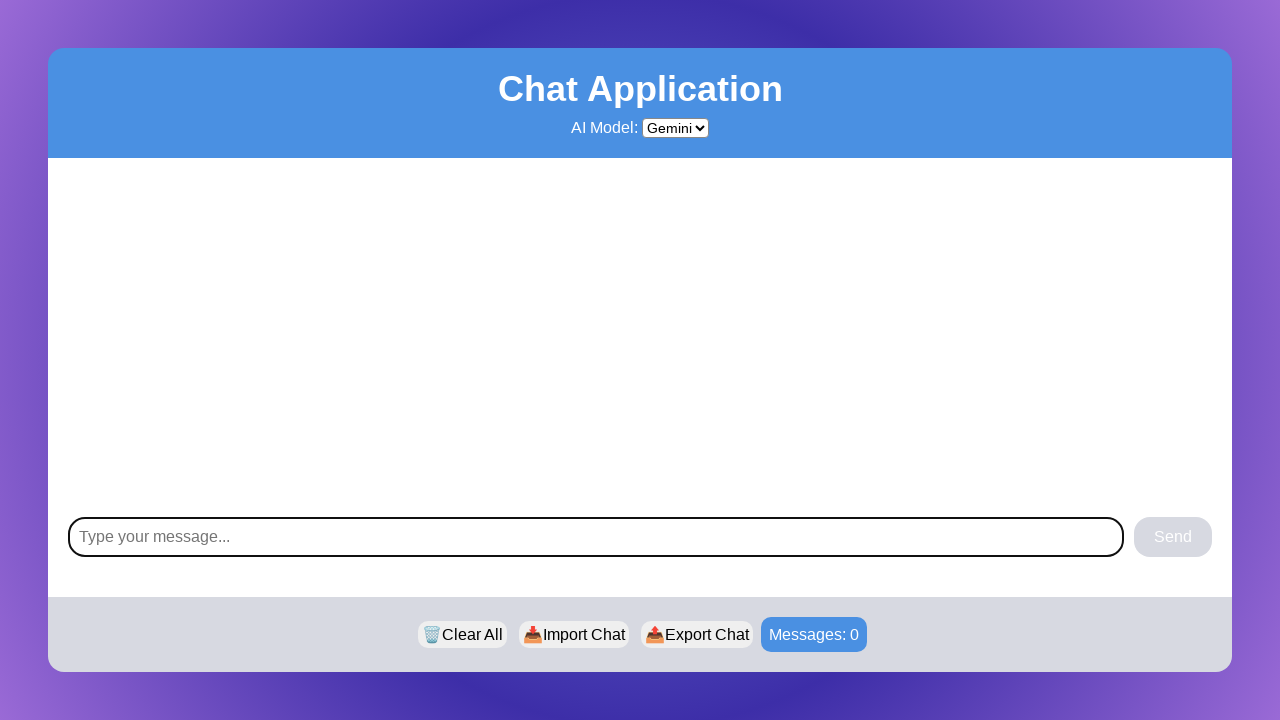

Filled message box with 'Explain AI in one sentence' on chat-view >> #message-box
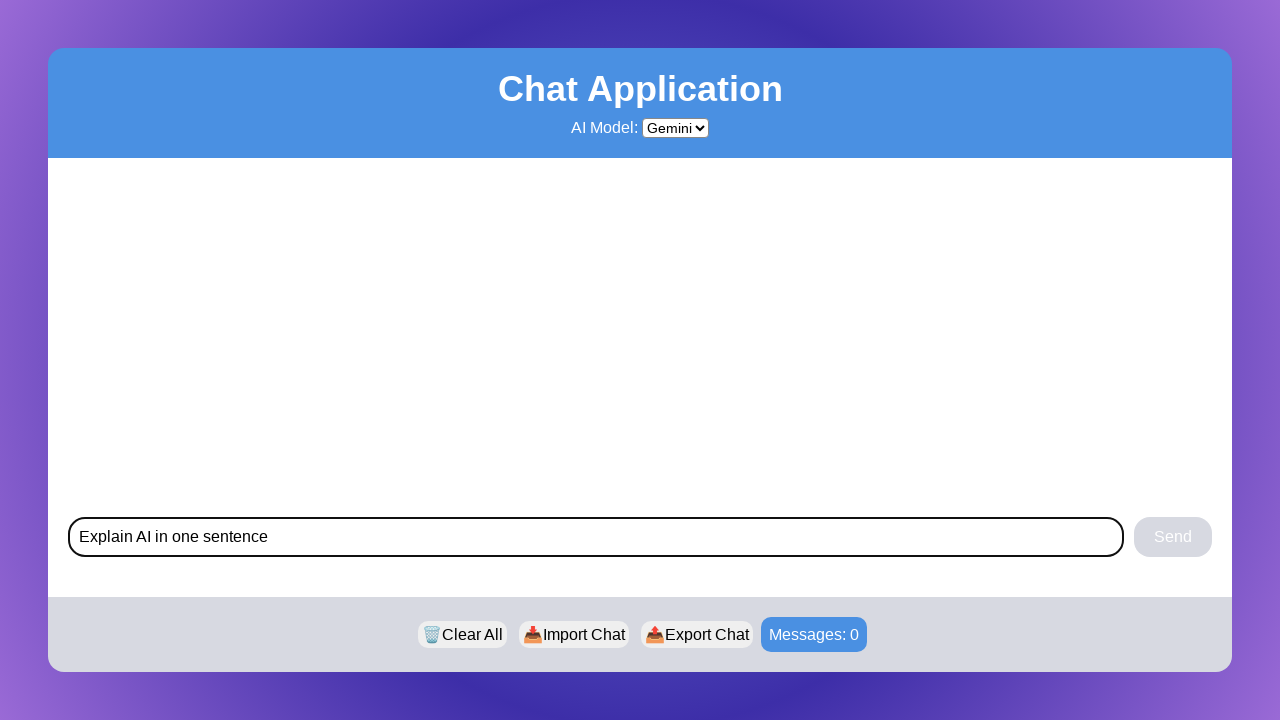

Clicked send button to submit message at (1173, 537) on chat-view >> #send-button
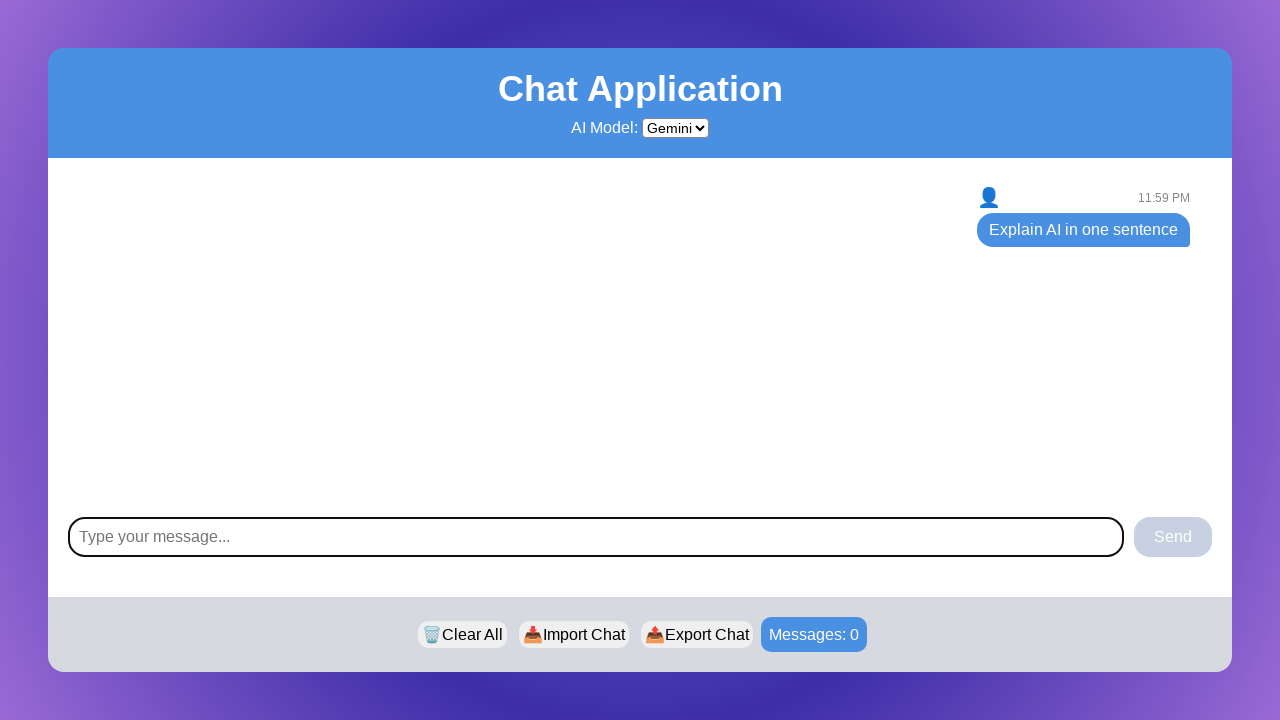

Gemini model responded with a message
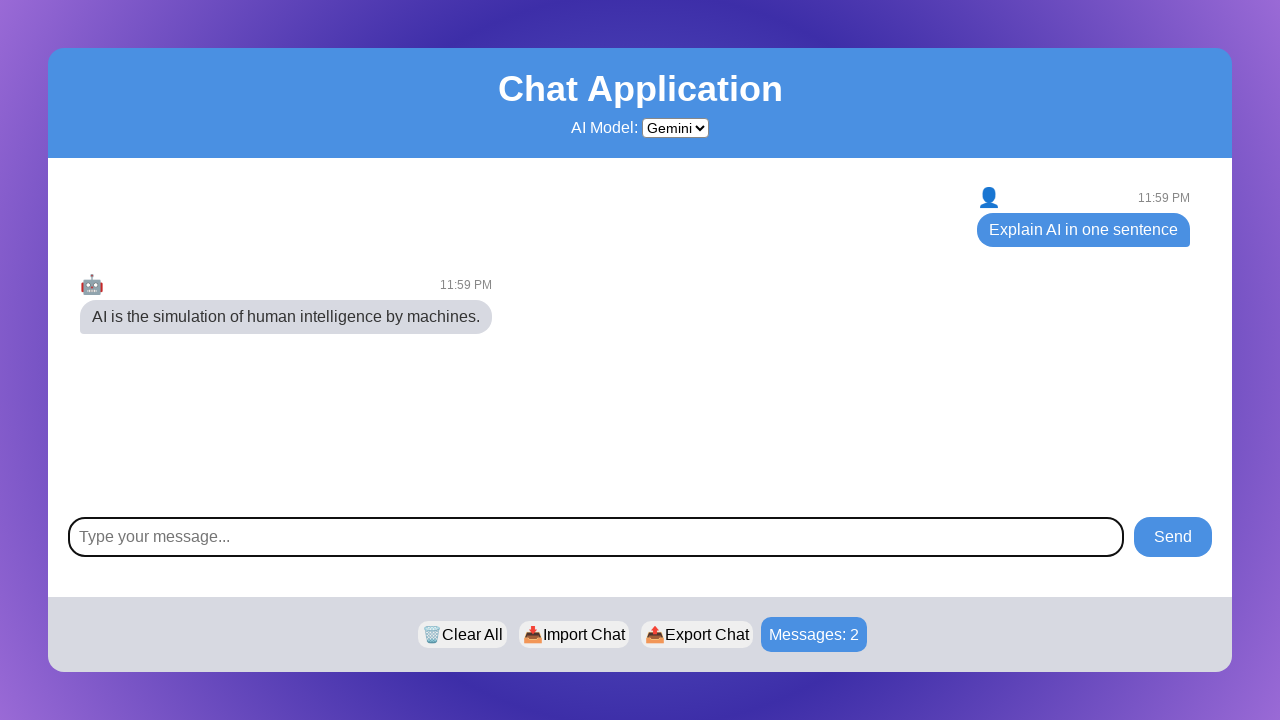

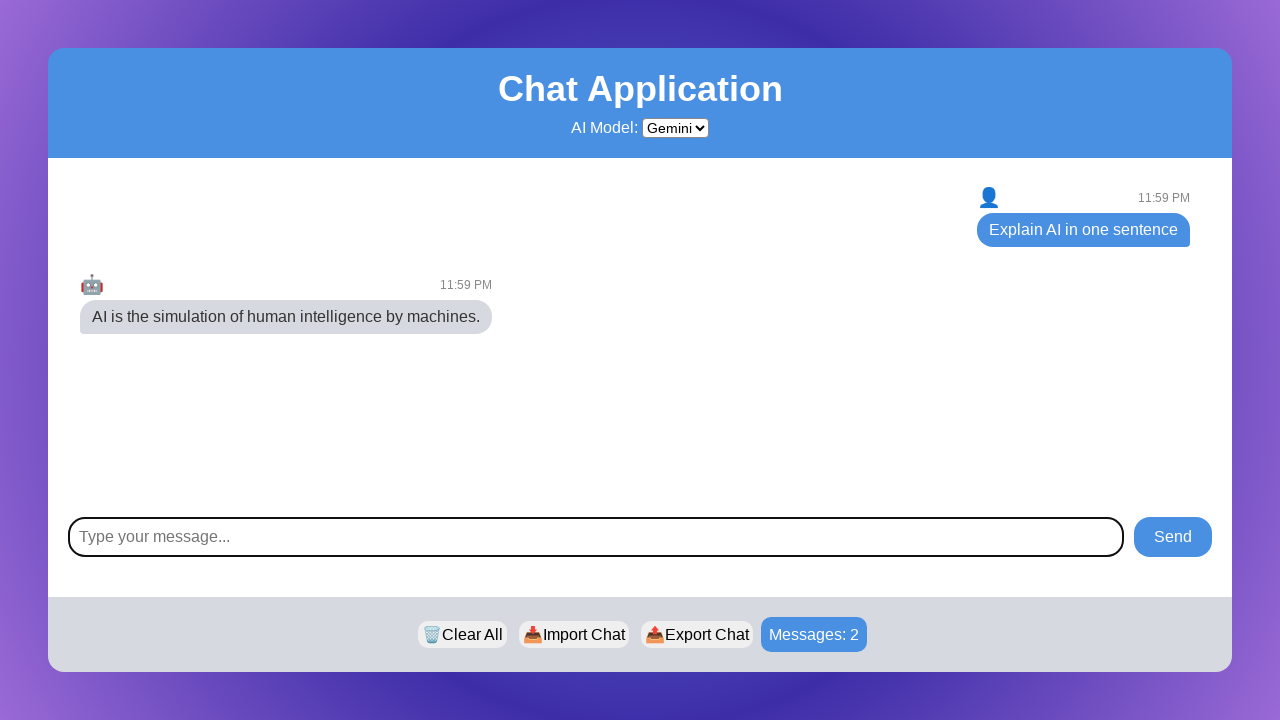